Navigates to UI Testing Playground homepage and clicks on the Sample App link, then verifies that input elements are present on the resulting page.

Starting URL: http://www.uitestingplayground.com/

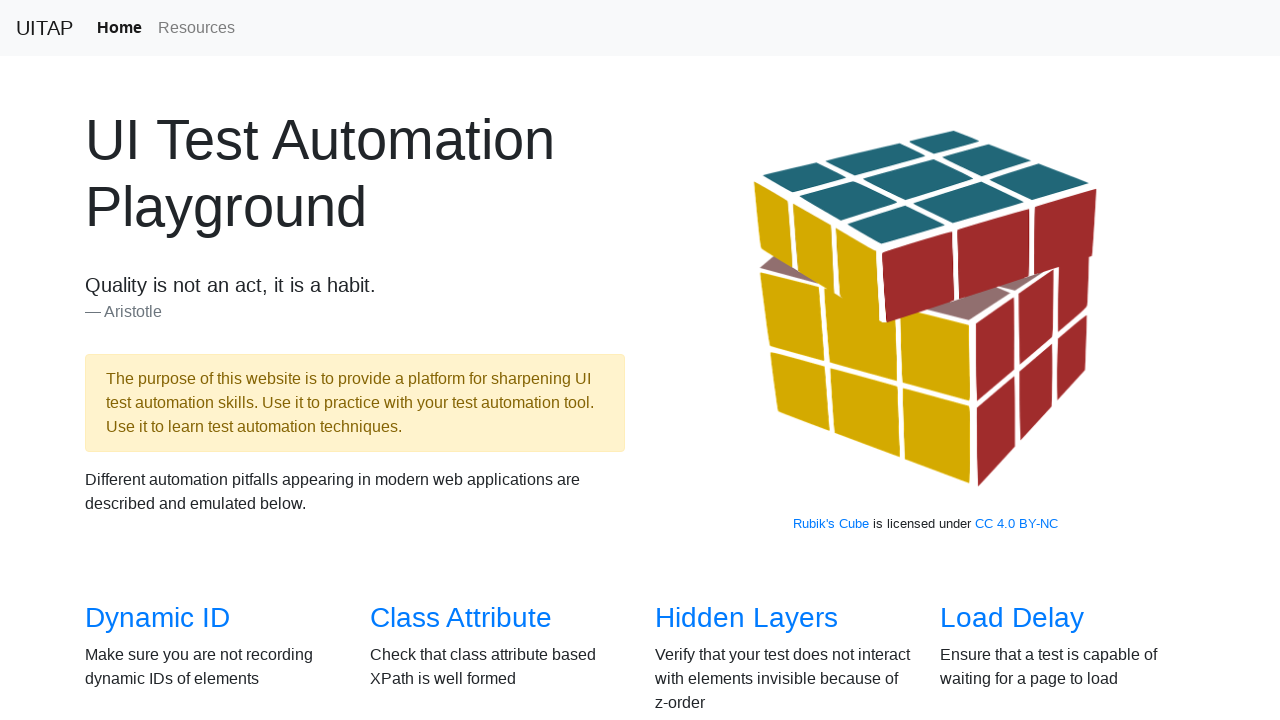

Navigated to UI Testing Playground homepage
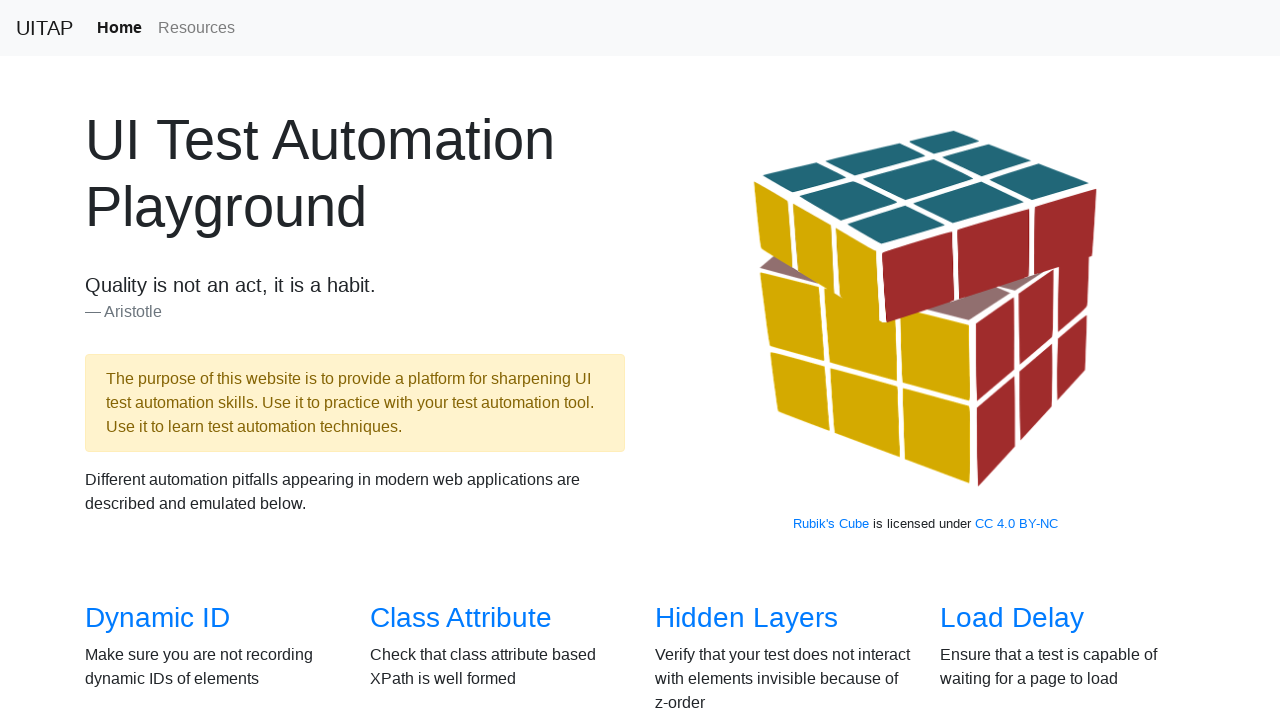

Clicked on Sample App link at (446, 360) on xpath=//a[contains(text(),'Sample App')]
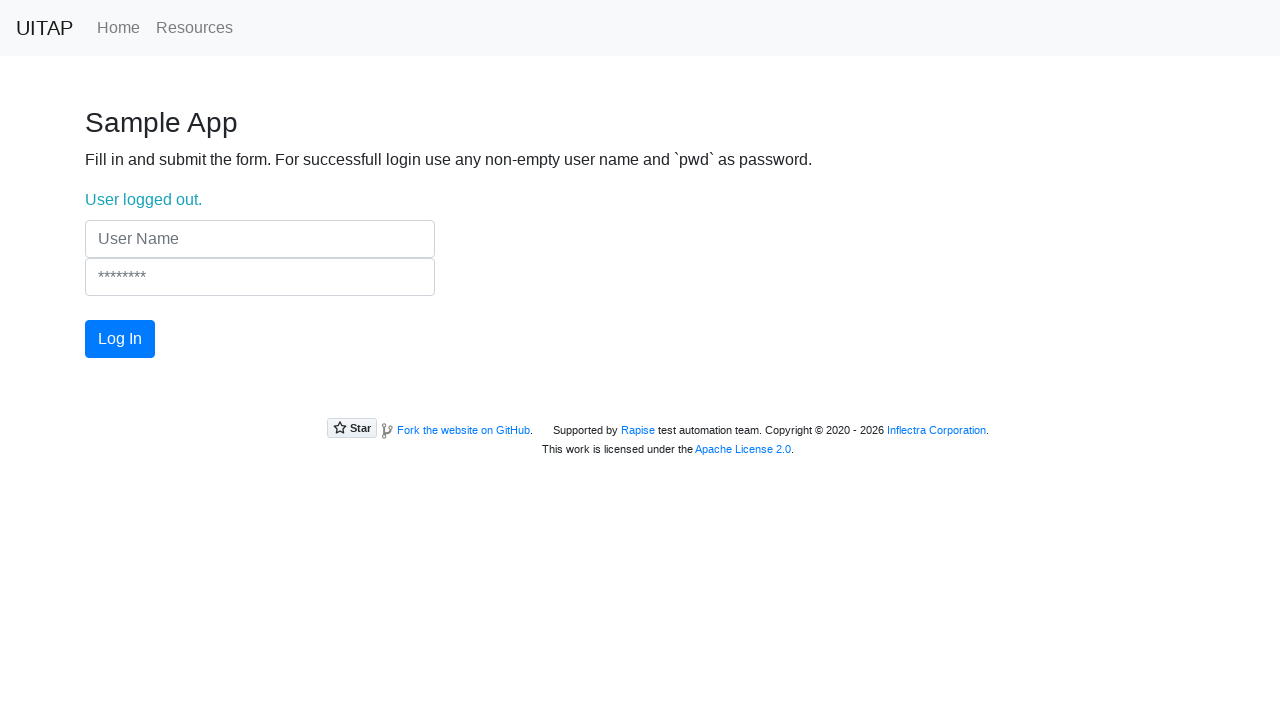

Input elements loaded on the page
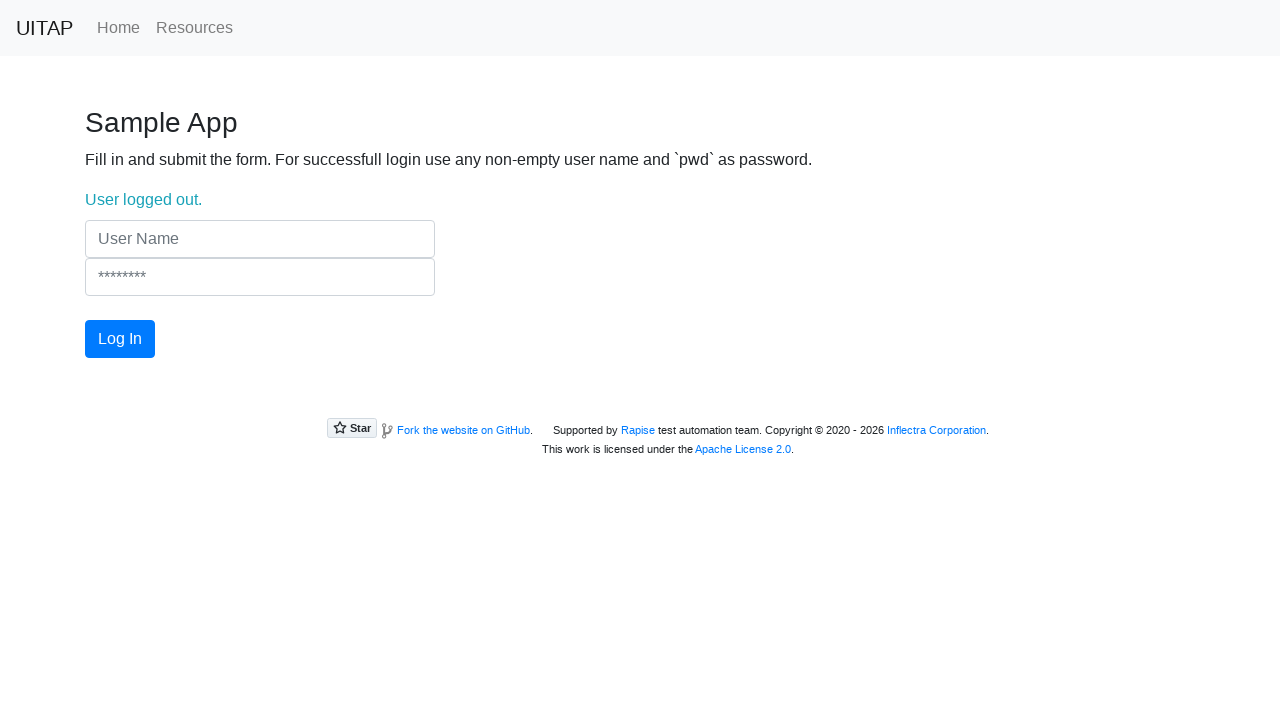

Located input elements on the page
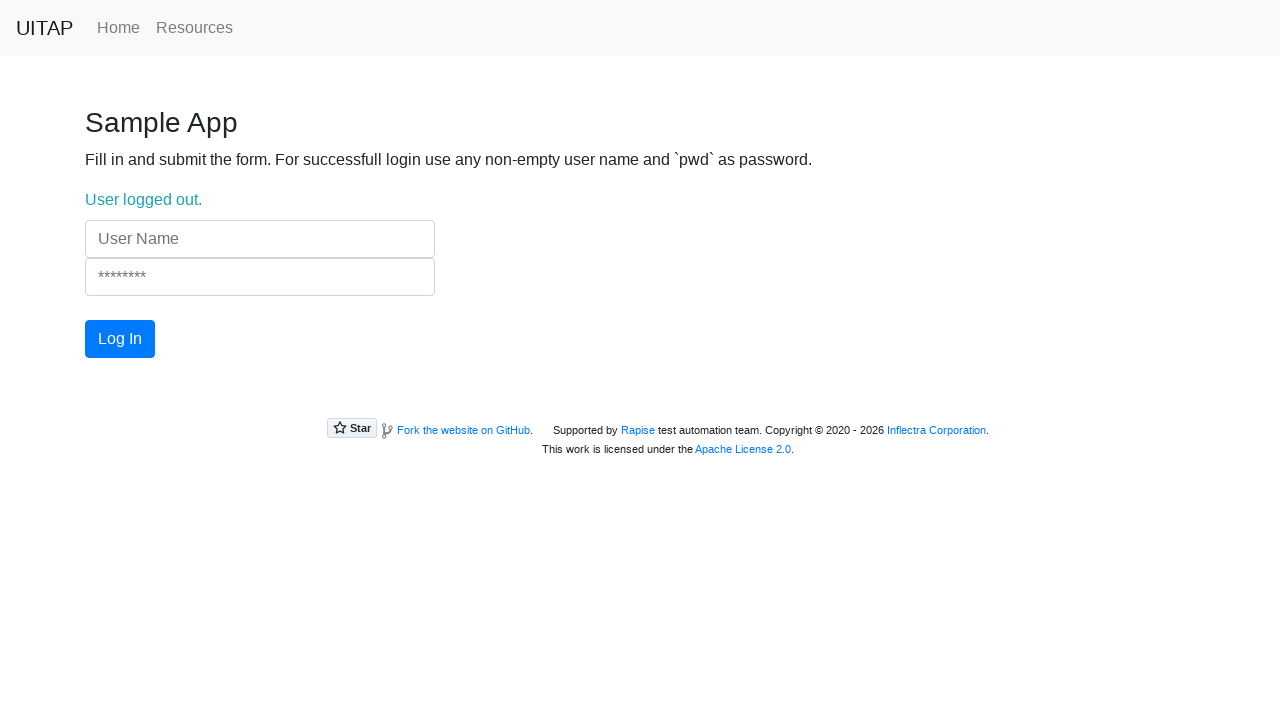

First input element is visible and ready
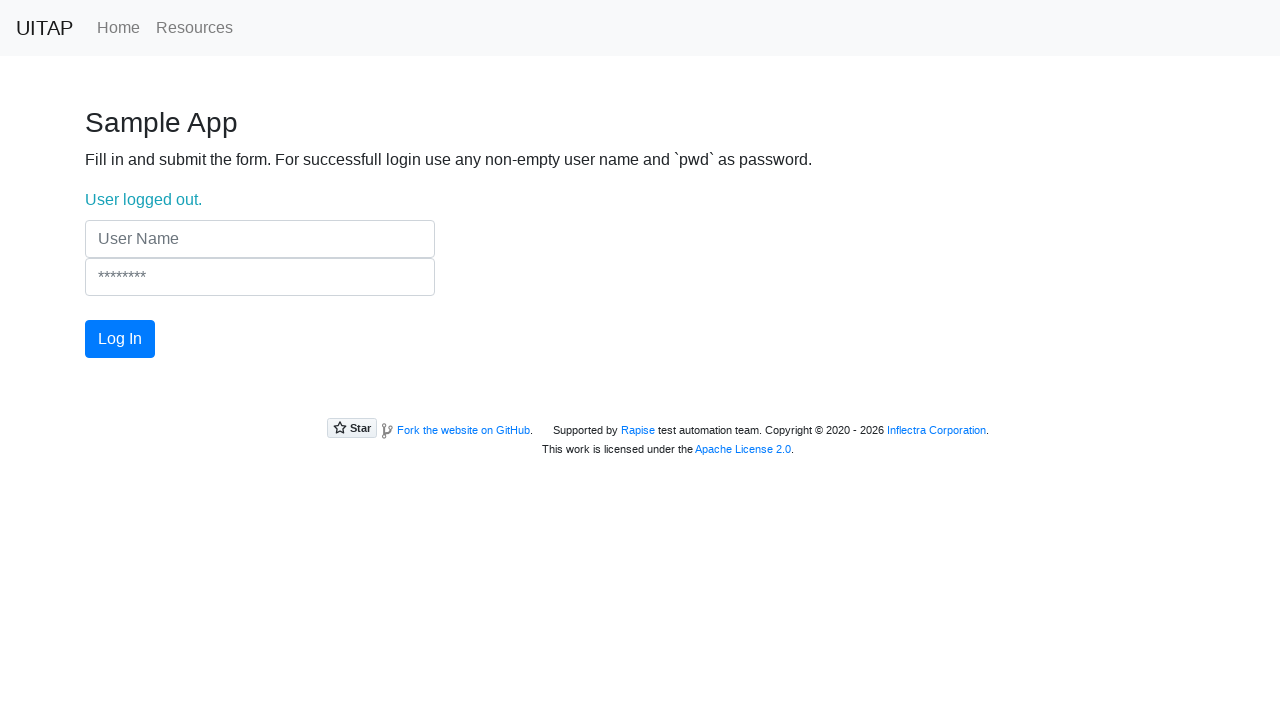

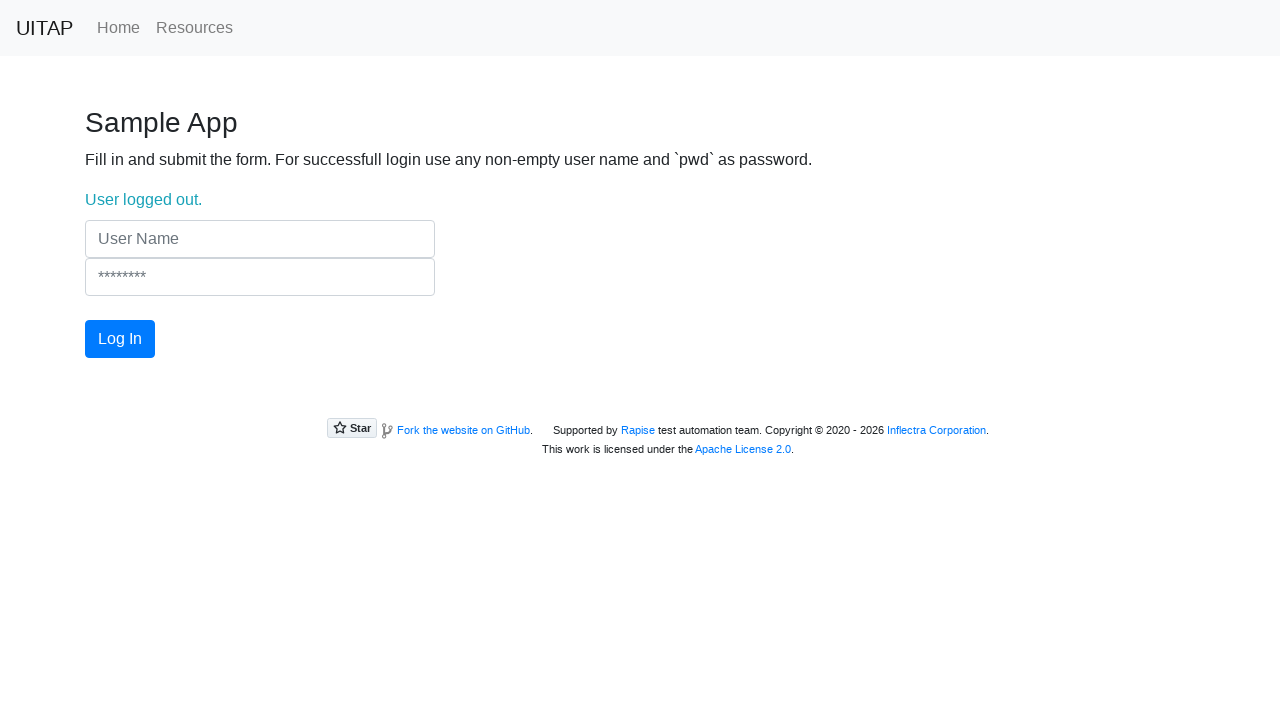